Tests A/B test opt-out functionality by visiting the page, verifying A/B test is active, then adding an opt-out cookie and refreshing to confirm the opt-out worked.

Starting URL: http://the-internet.herokuapp.com/abtest

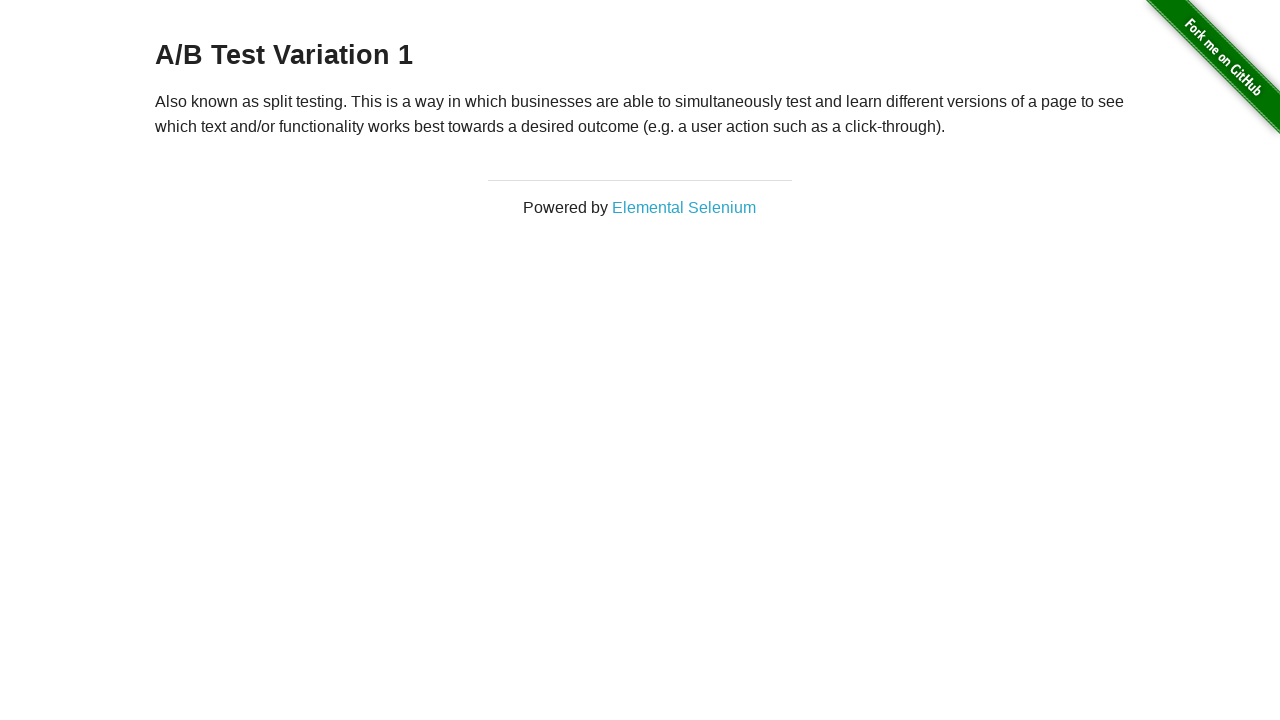

Waited for h3 heading to be visible
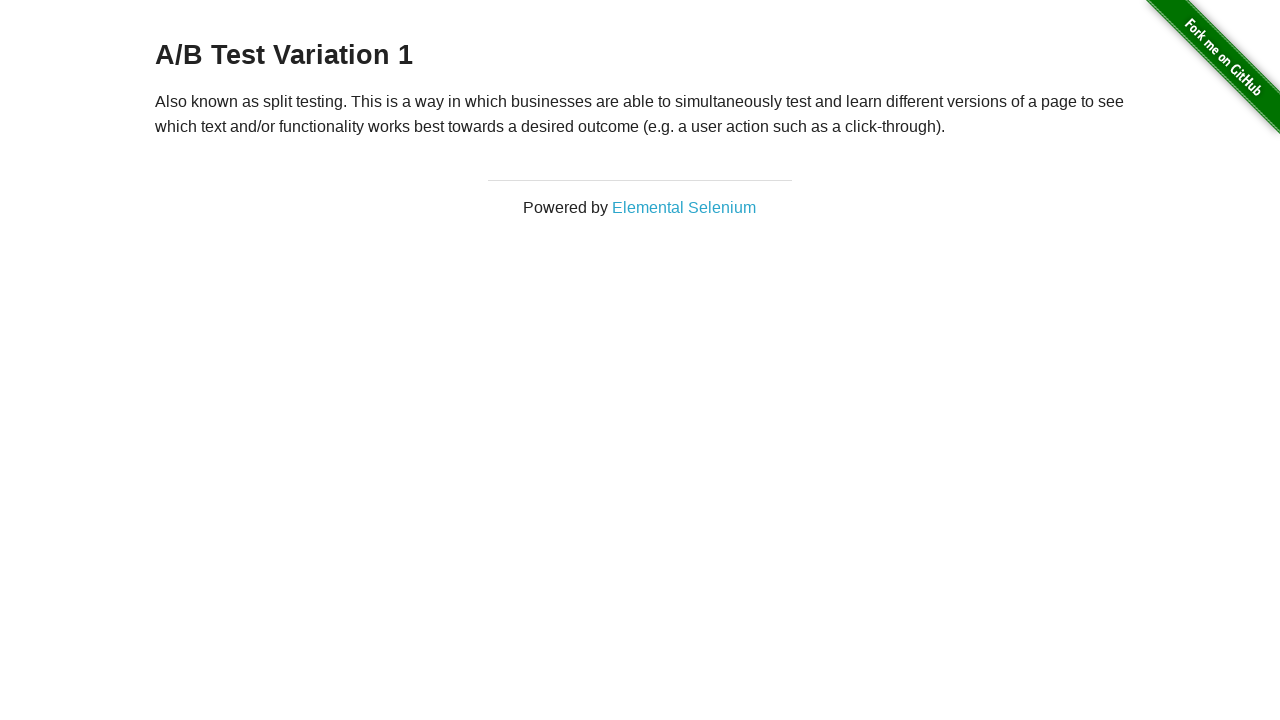

Verified heading starts with 'A/B Test' - A/B test is active
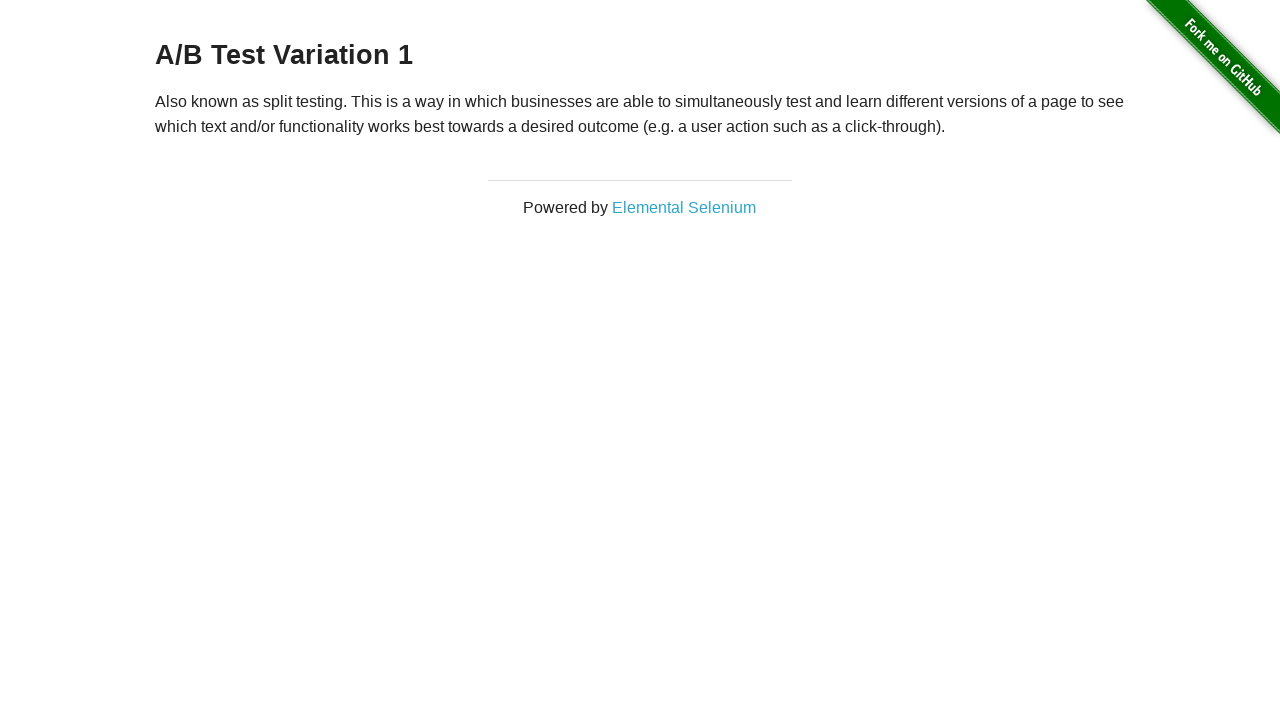

Added optimizelyOptOut cookie with value 'true'
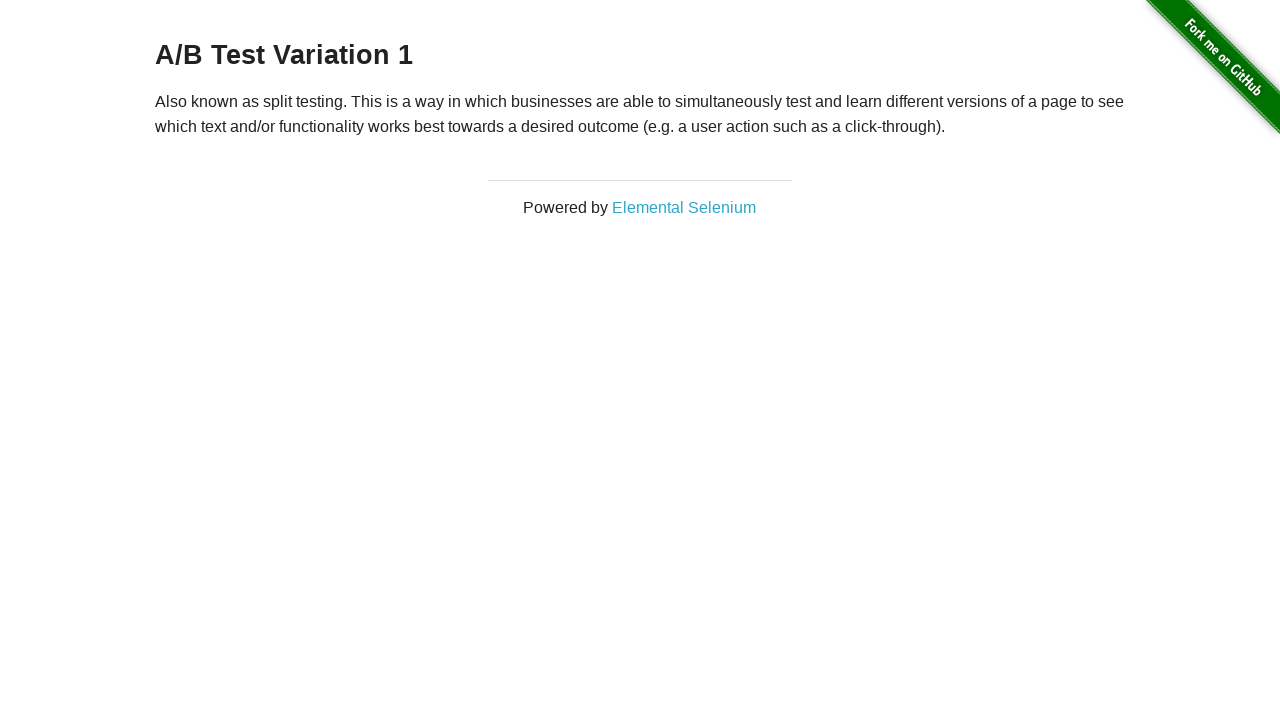

Reloaded page to apply opt-out cookie
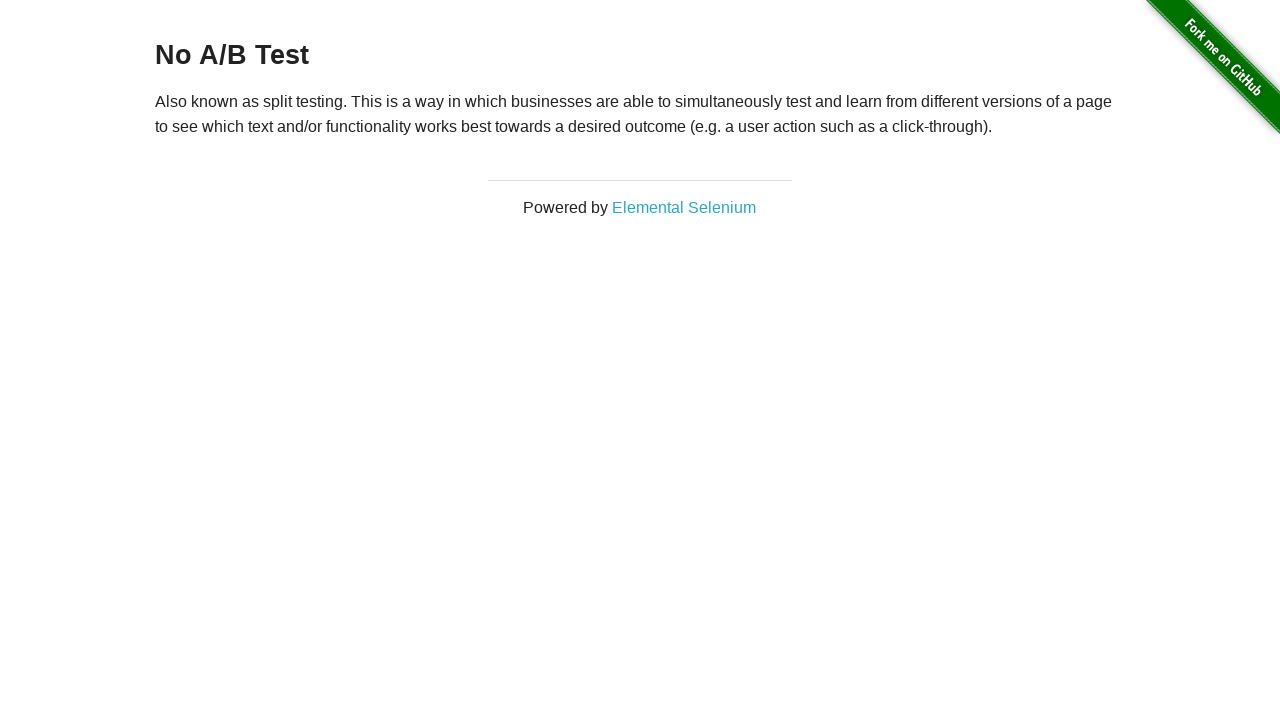

Waited for h3 heading to be visible after reload
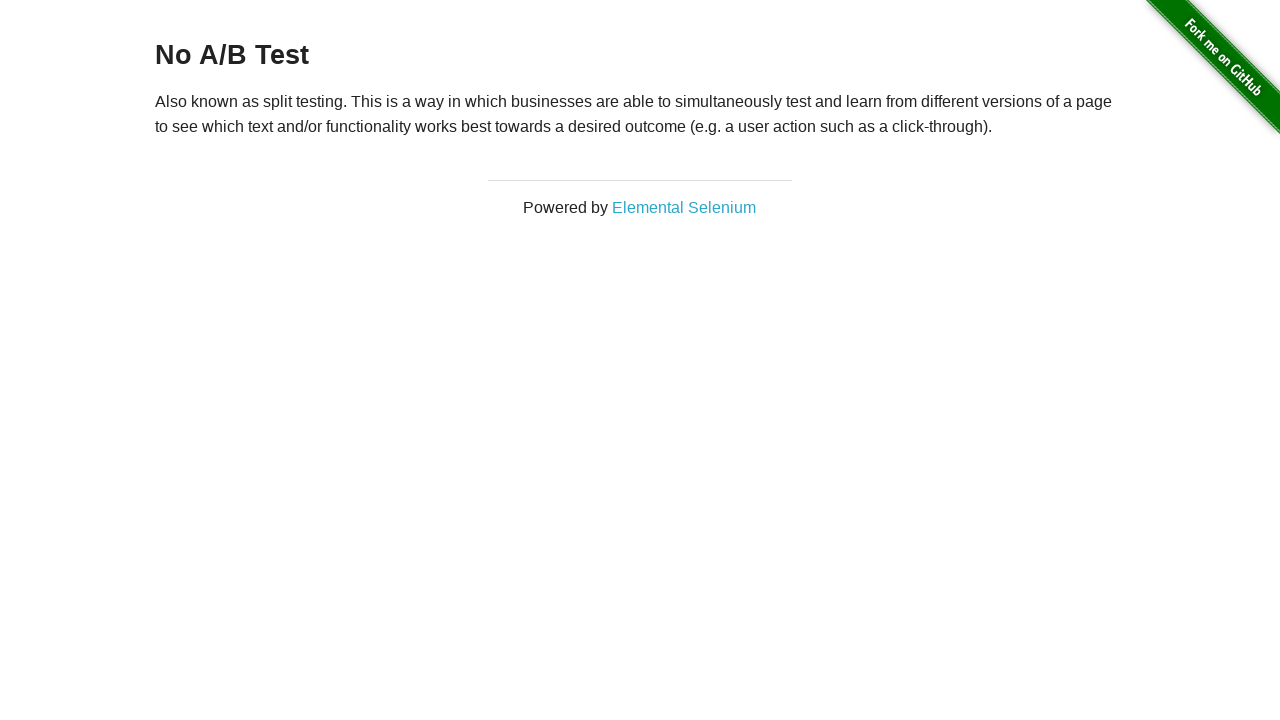

Verified heading now displays 'No A/B Test' - opt-out cookie is working
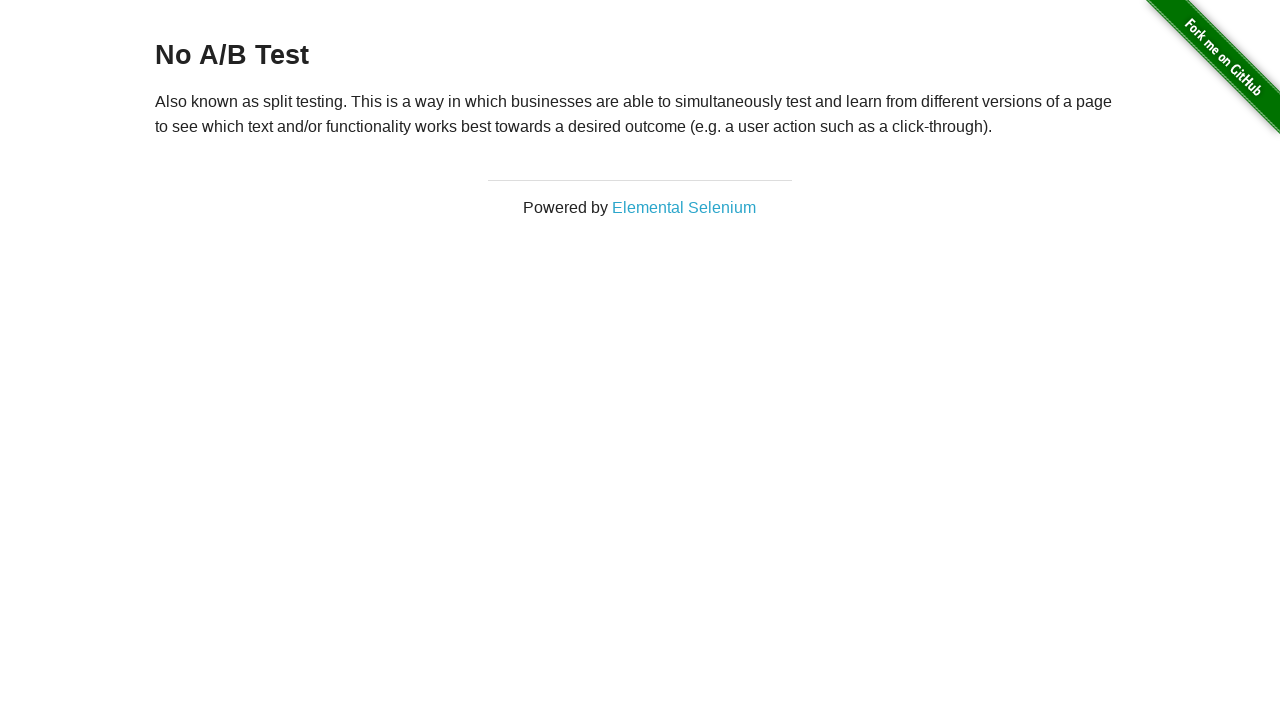

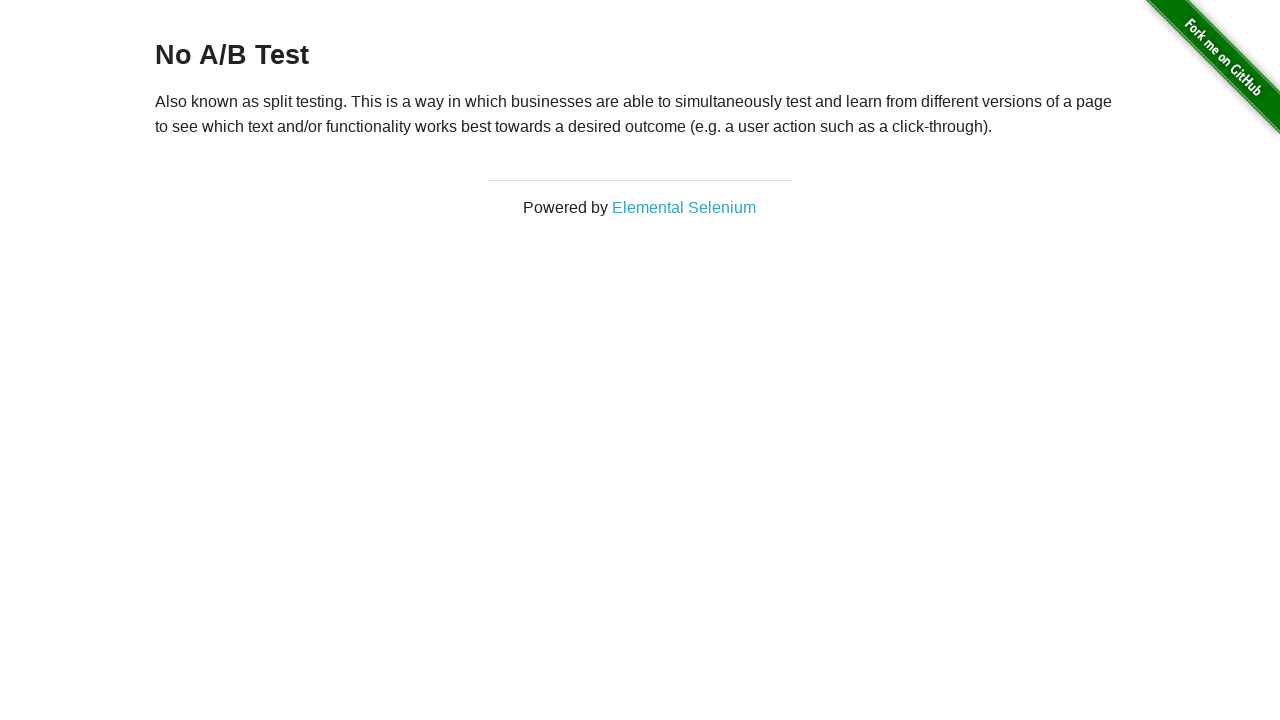